Tests dropdown functionality on Semantic UI demo page by clicking on a dropdown and selecting an option

Starting URL: https://semantic-ui.com/modules/dropdown.html

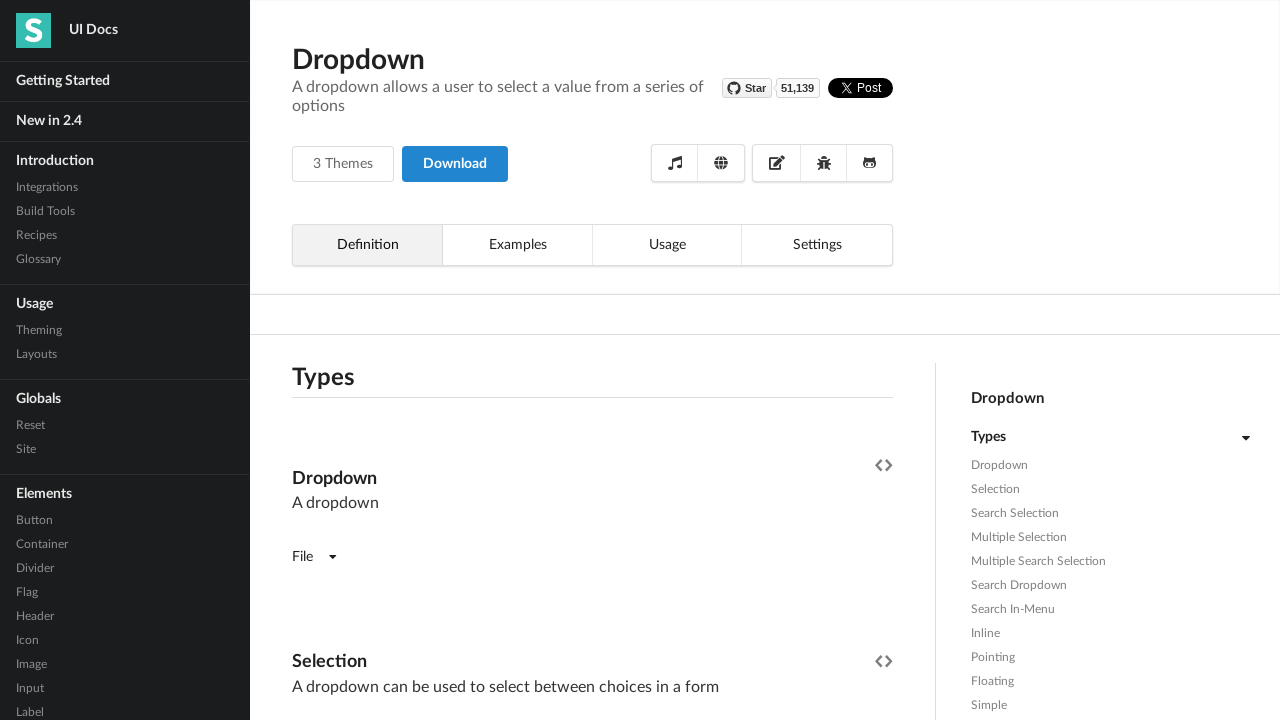

Waited for dropdown to be visible
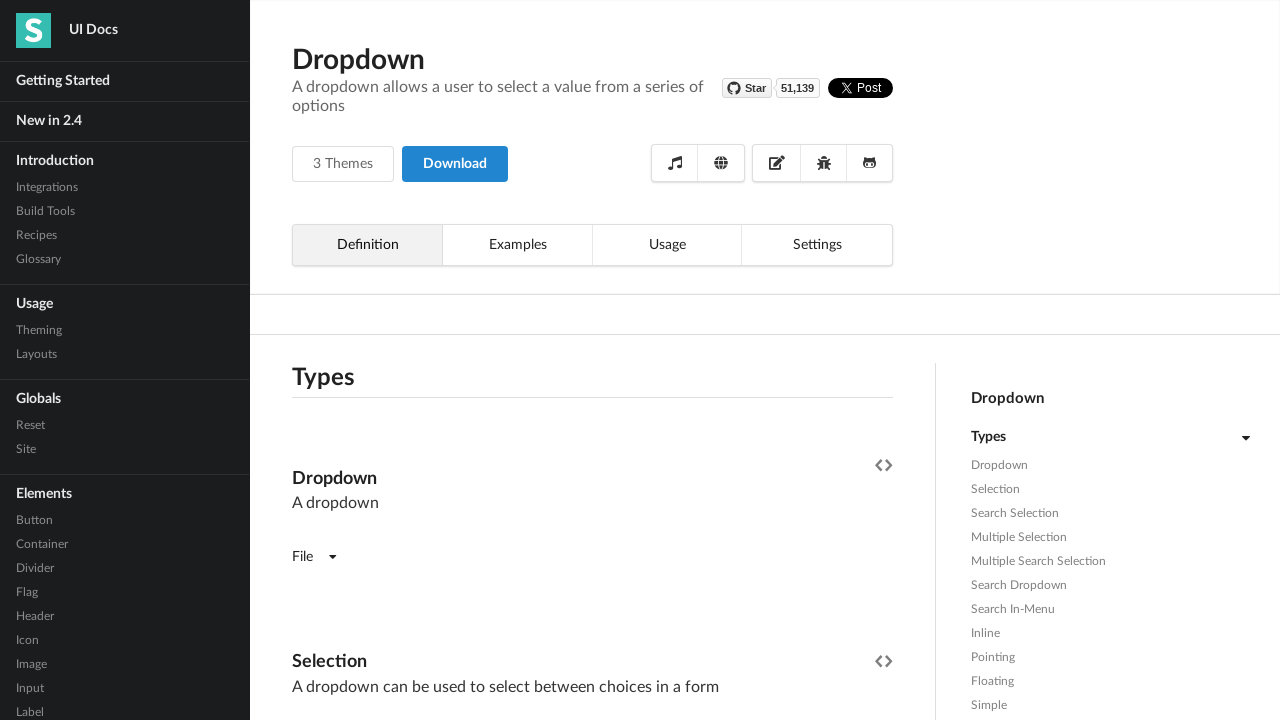

Clicked on dropdown to open it at (466, 360) on (//div[@class='text'])[2]
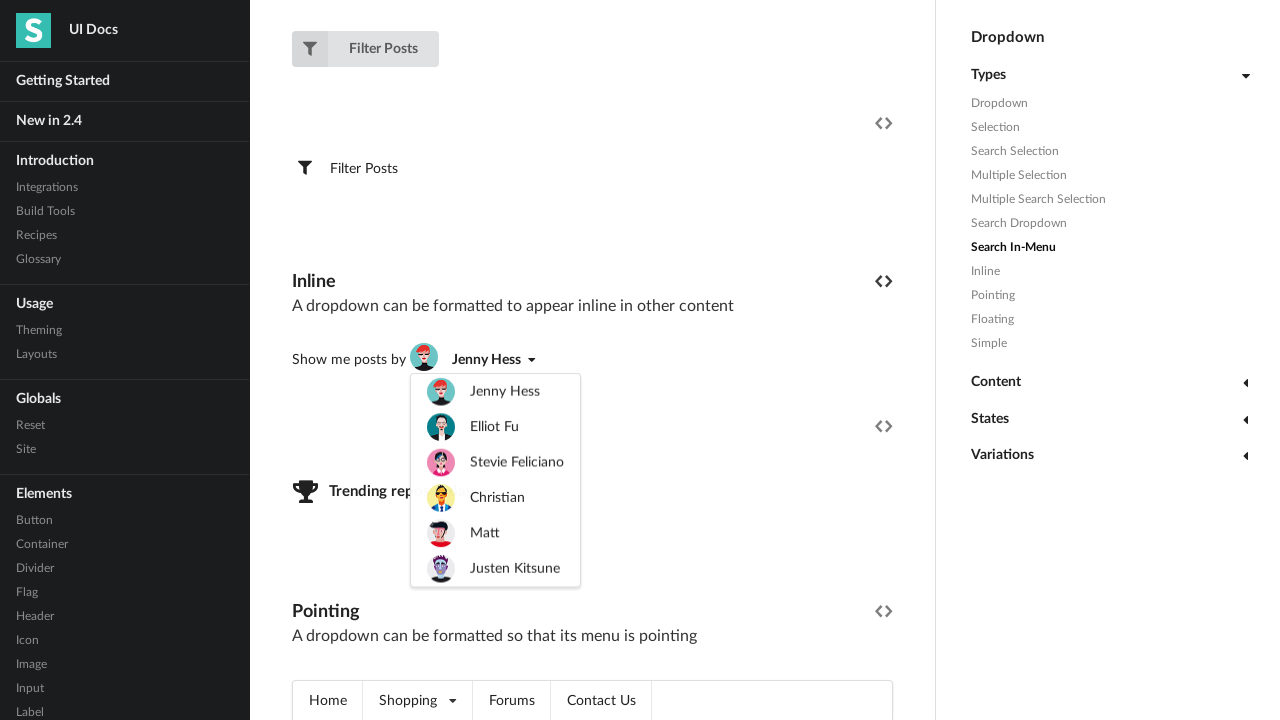

Waited for dropdown options to appear
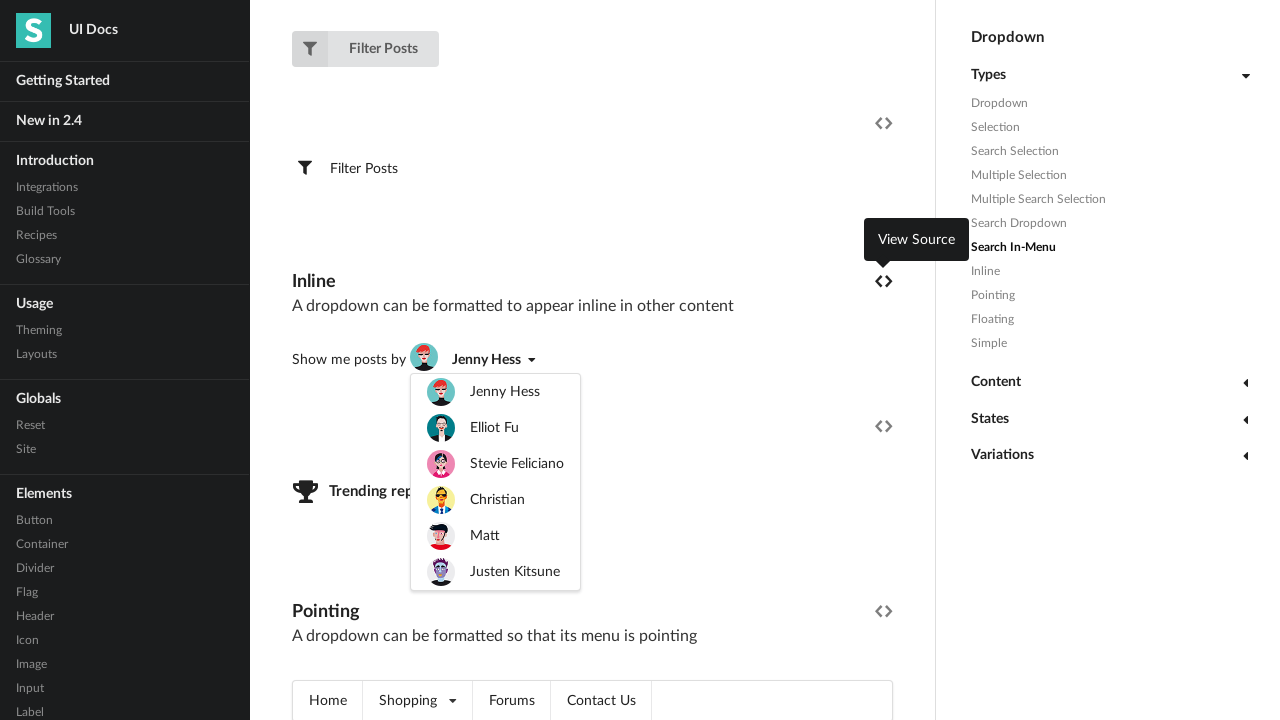

Selected the second option from the dropdown at (496, 428) on (//div[@class='text'])[2]/following::div[1]/child::* >> nth=1
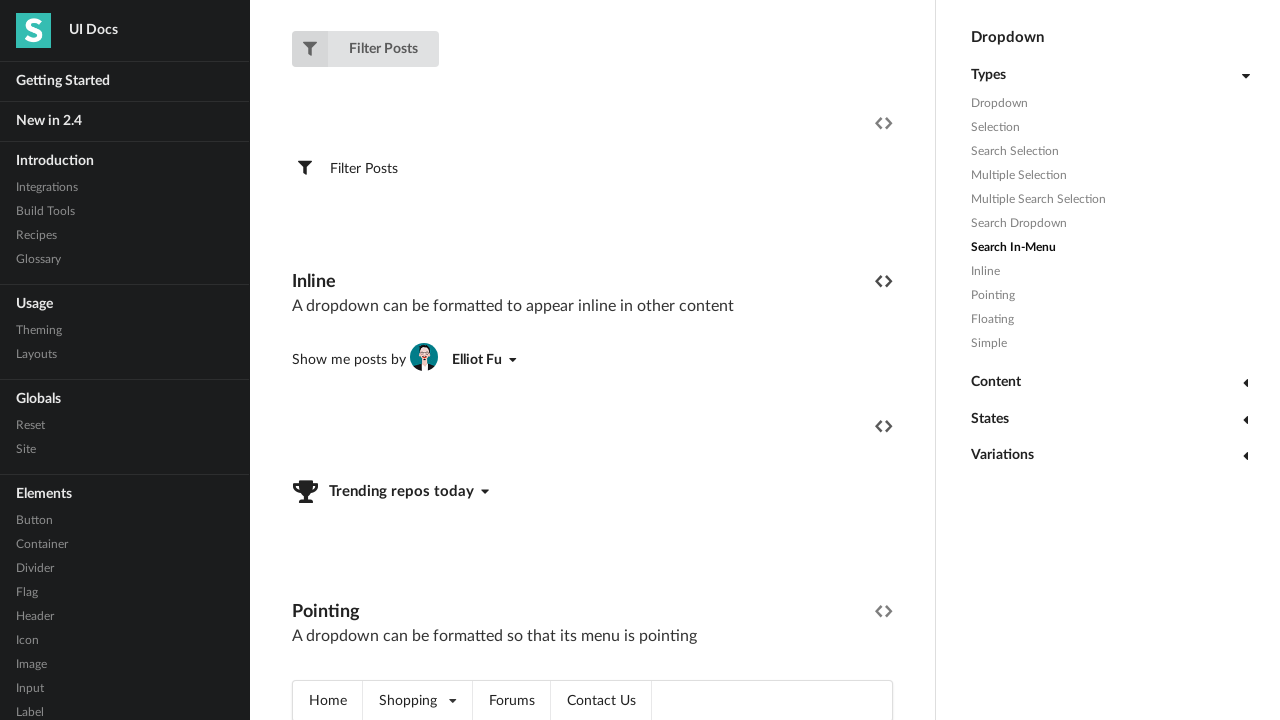

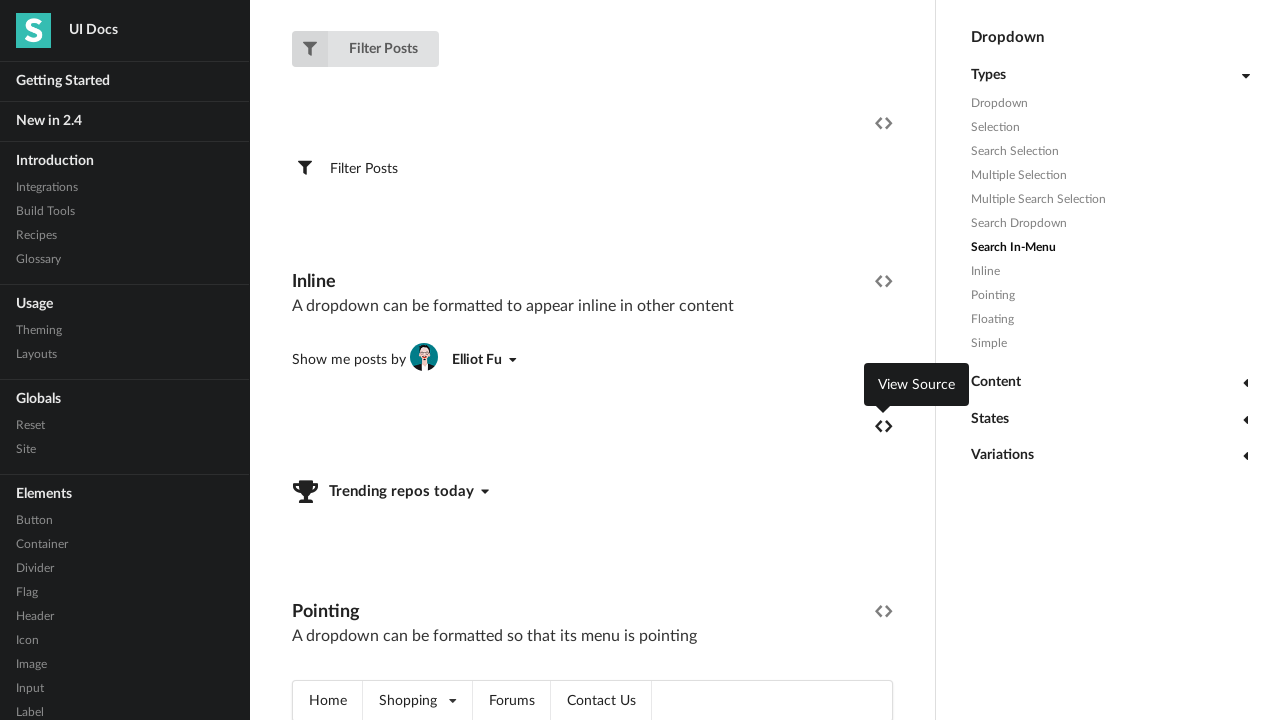